Tests clicking a button that has a dynamic ID by using CSS class selectors instead of ID, demonstrating handling of elements without stable IDs

Starting URL: http://uitestingplayground.com/dynamicid

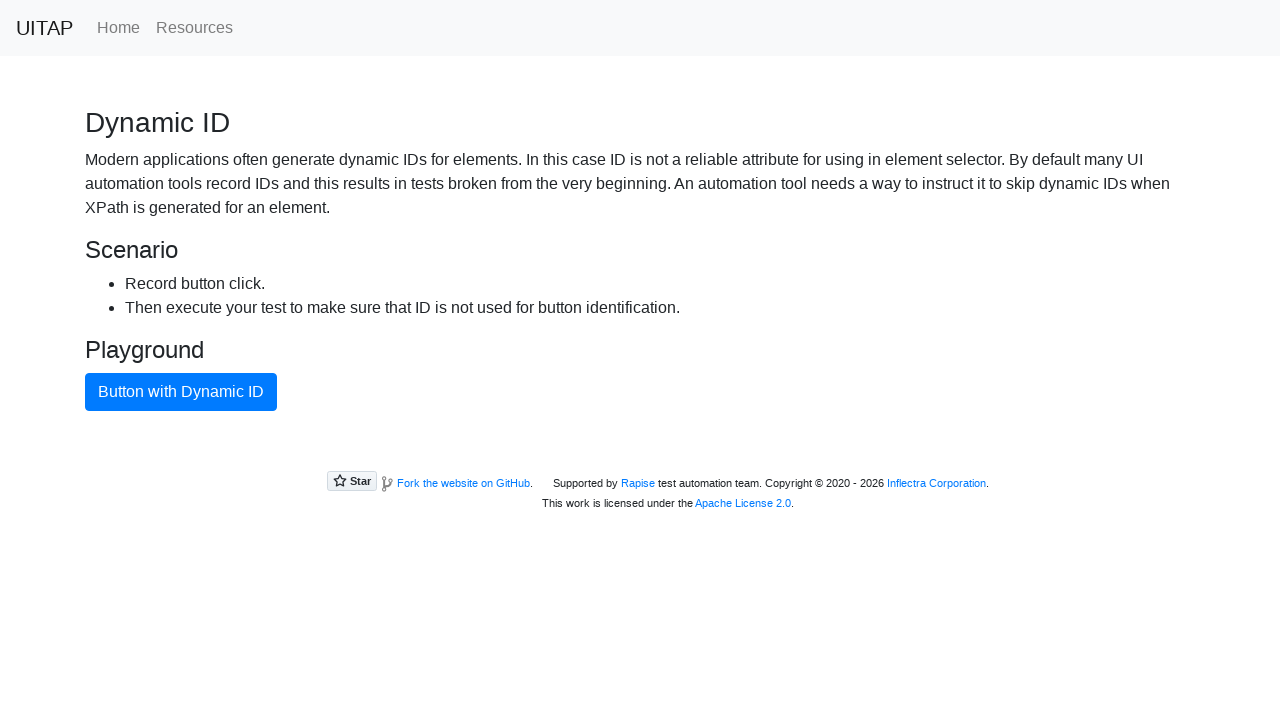

Navigated to Dynamic ID test page
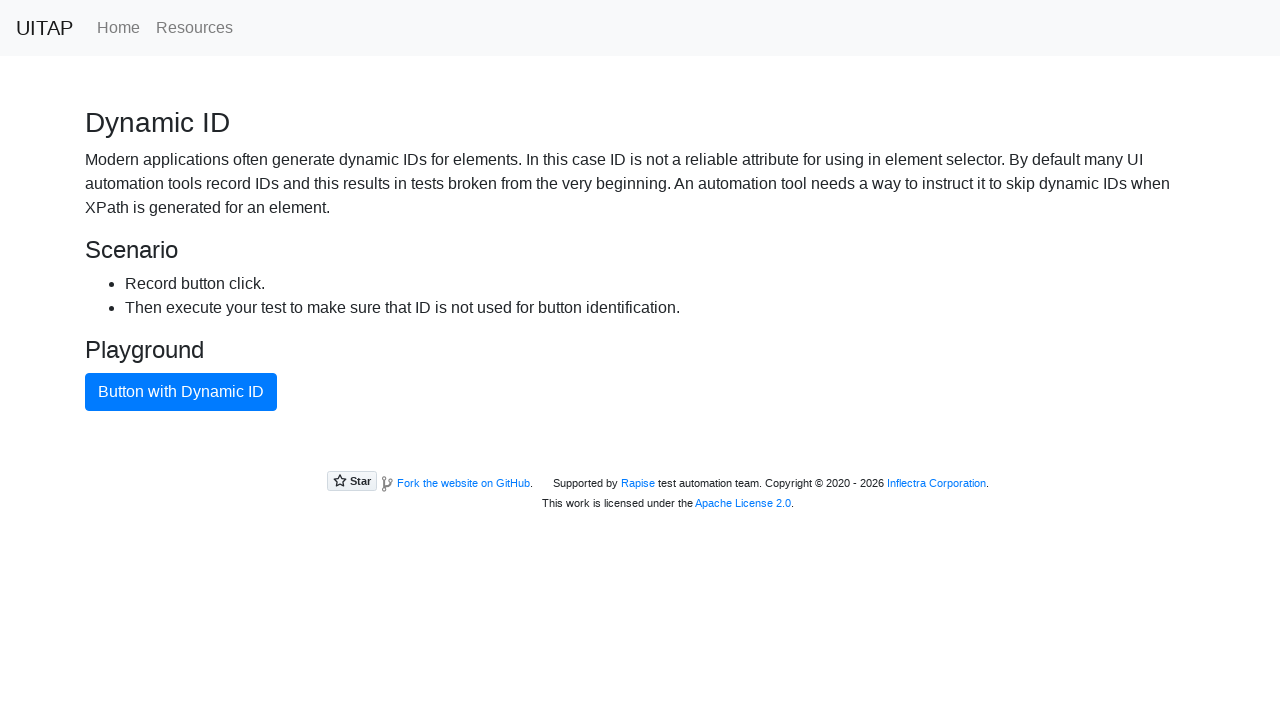

Clicked the blue button using CSS class selector instead of dynamic ID at (181, 392) on .btn.btn-primary[type='button']
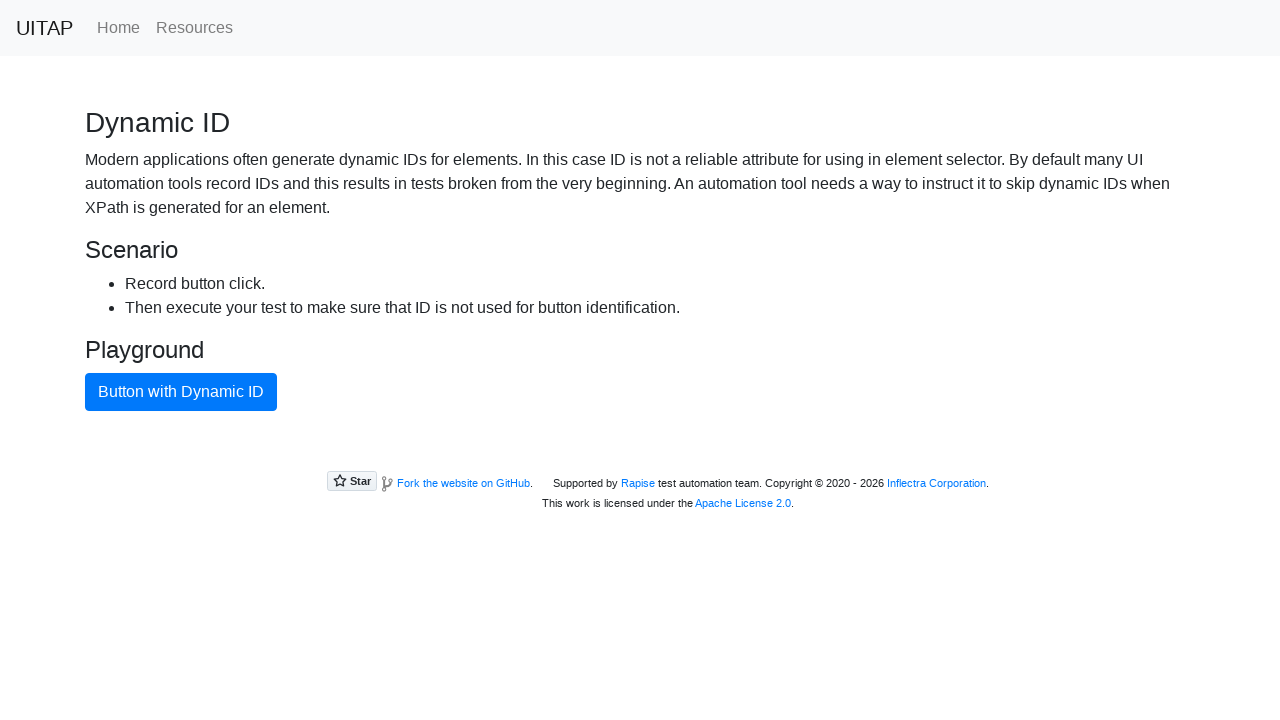

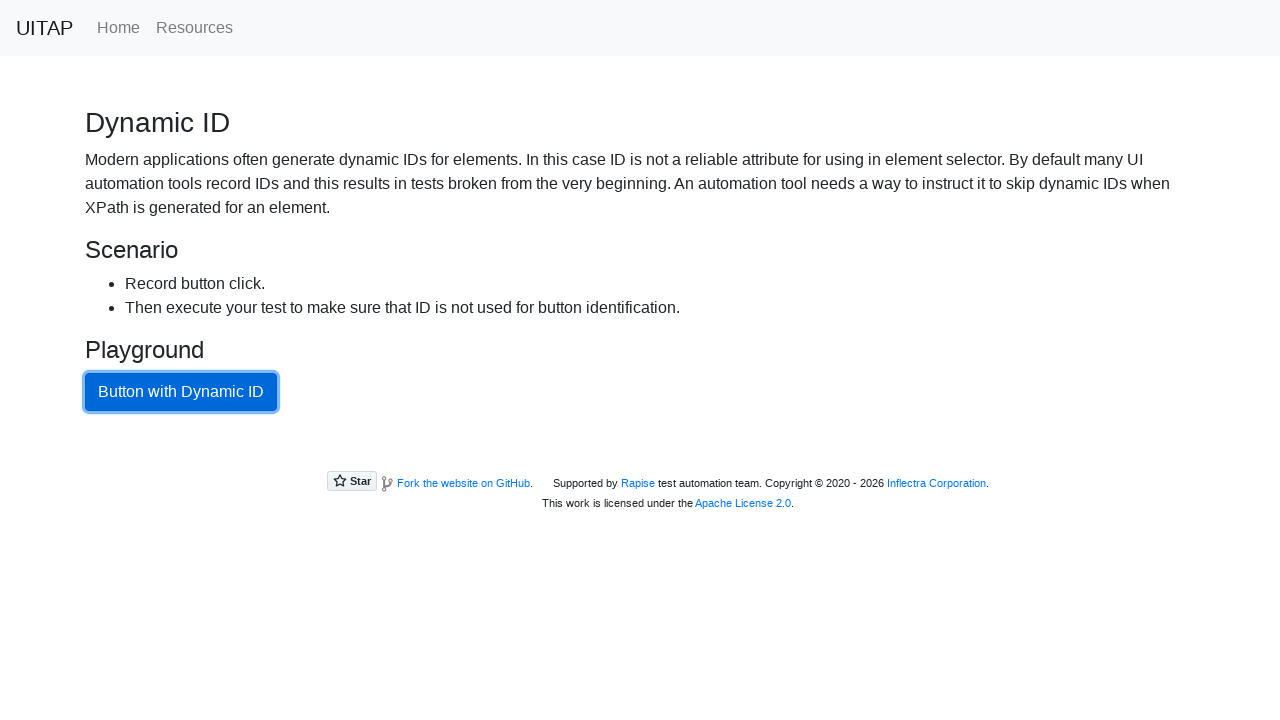